Tests slider functionality by dragging the slider element horizontally to change its value

Starting URL: https://demo.automationtesting.in/Slider.html

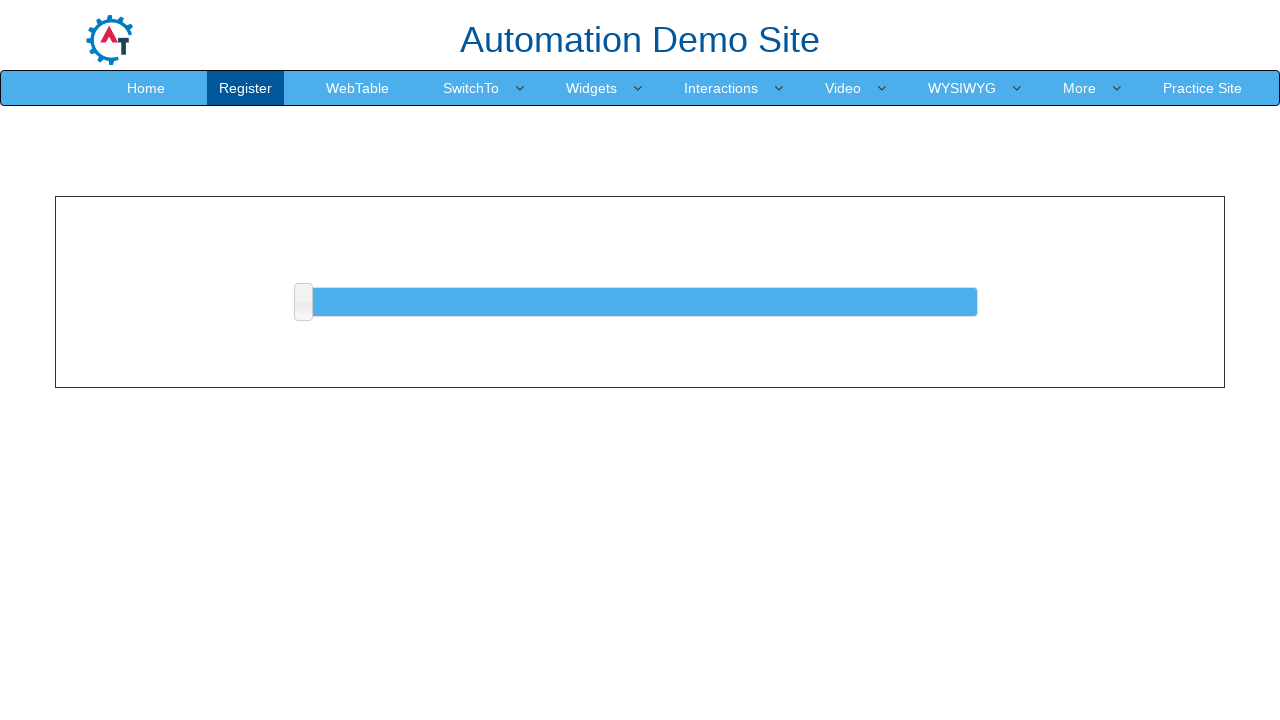

Located slider element by XPath
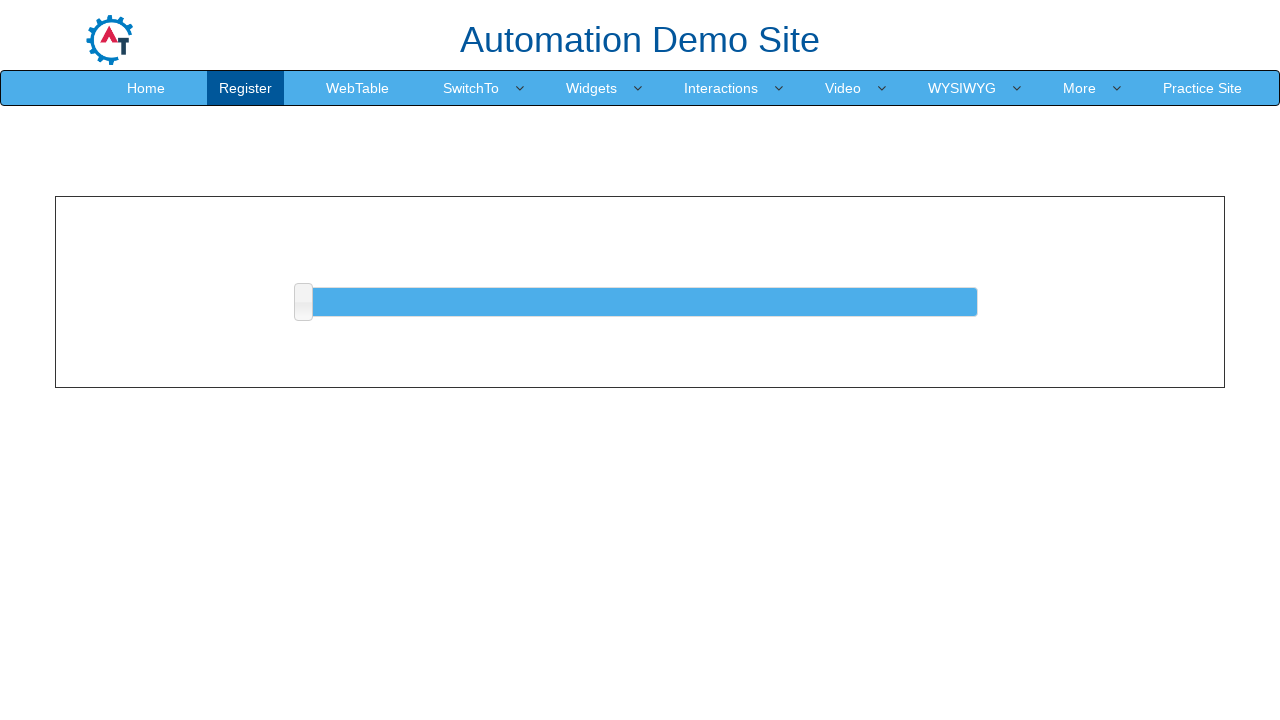

Waited for slider element to become visible
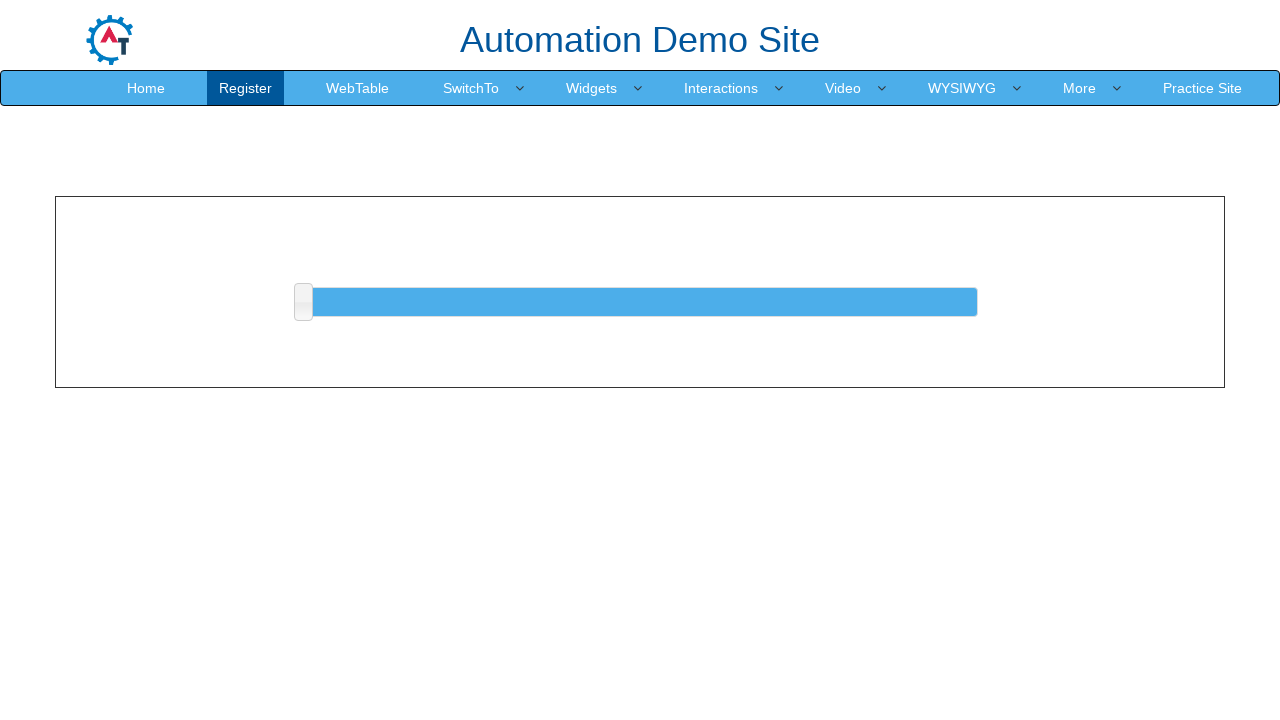

Retrieved slider bounding box for drag operation
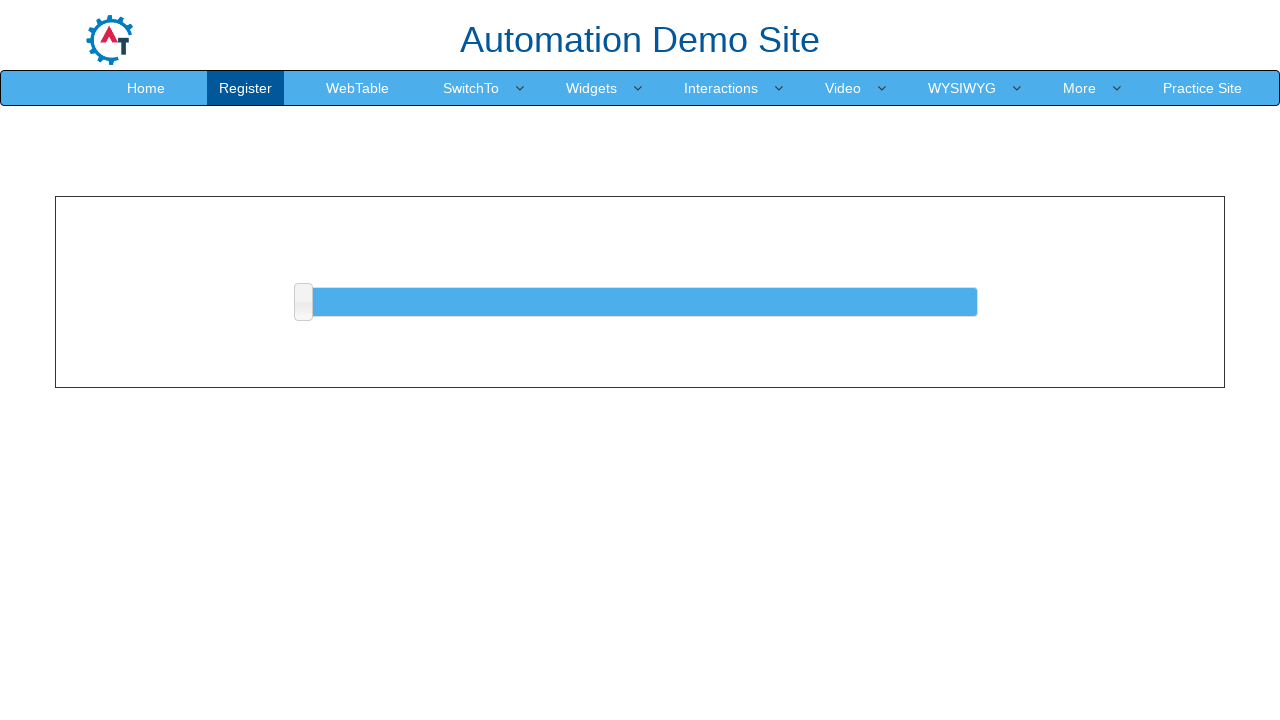

Moved mouse to slider center position at (303, 302)
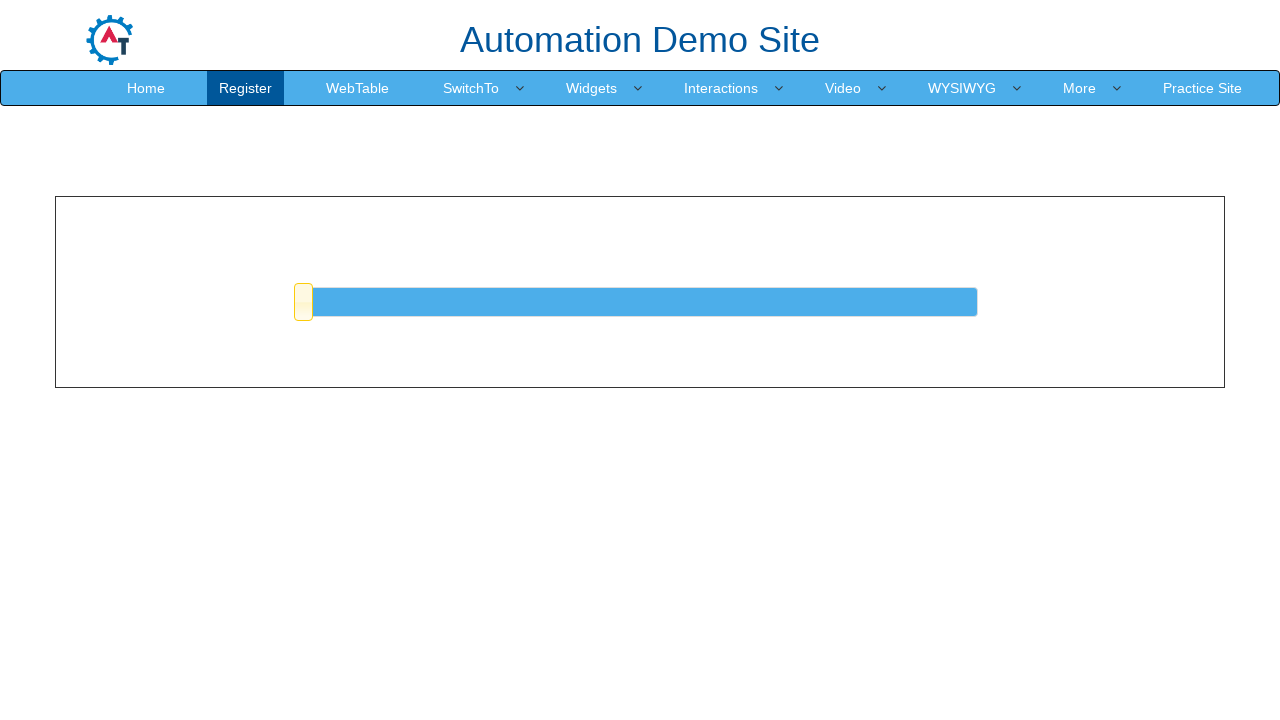

Pressed mouse button down on slider at (303, 302)
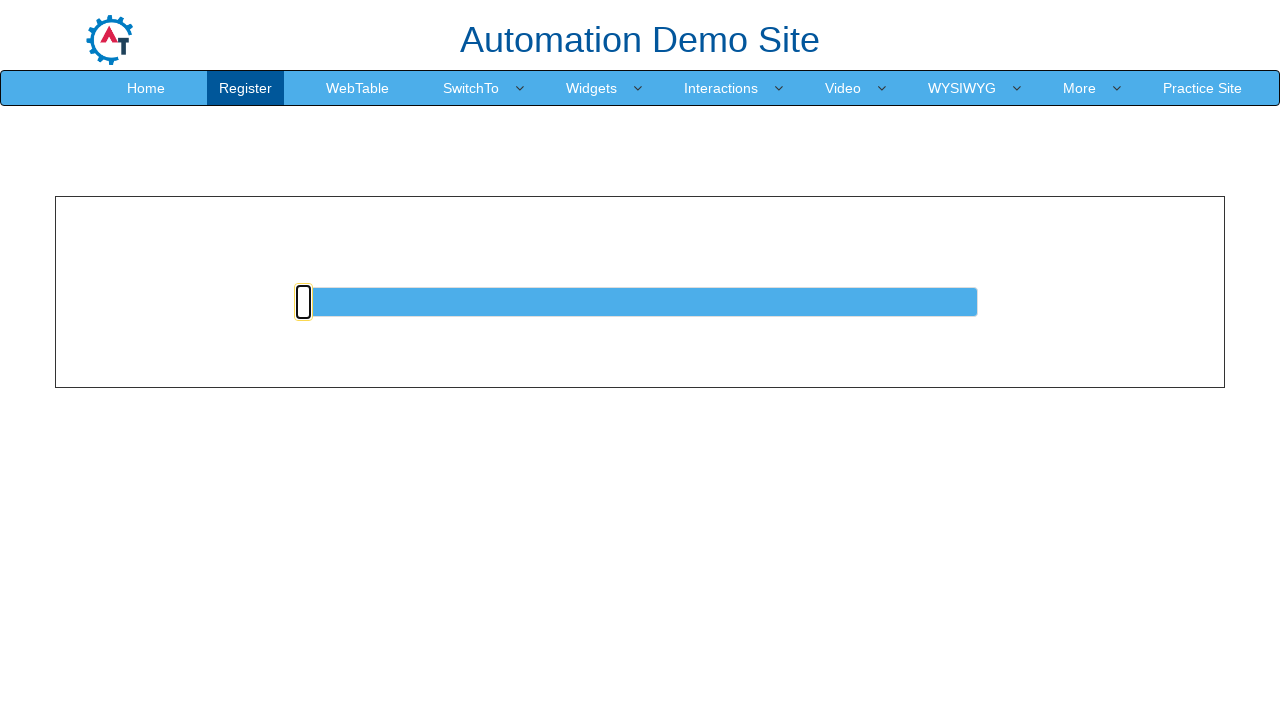

Dragged slider 500 pixels to the right at (803, 302)
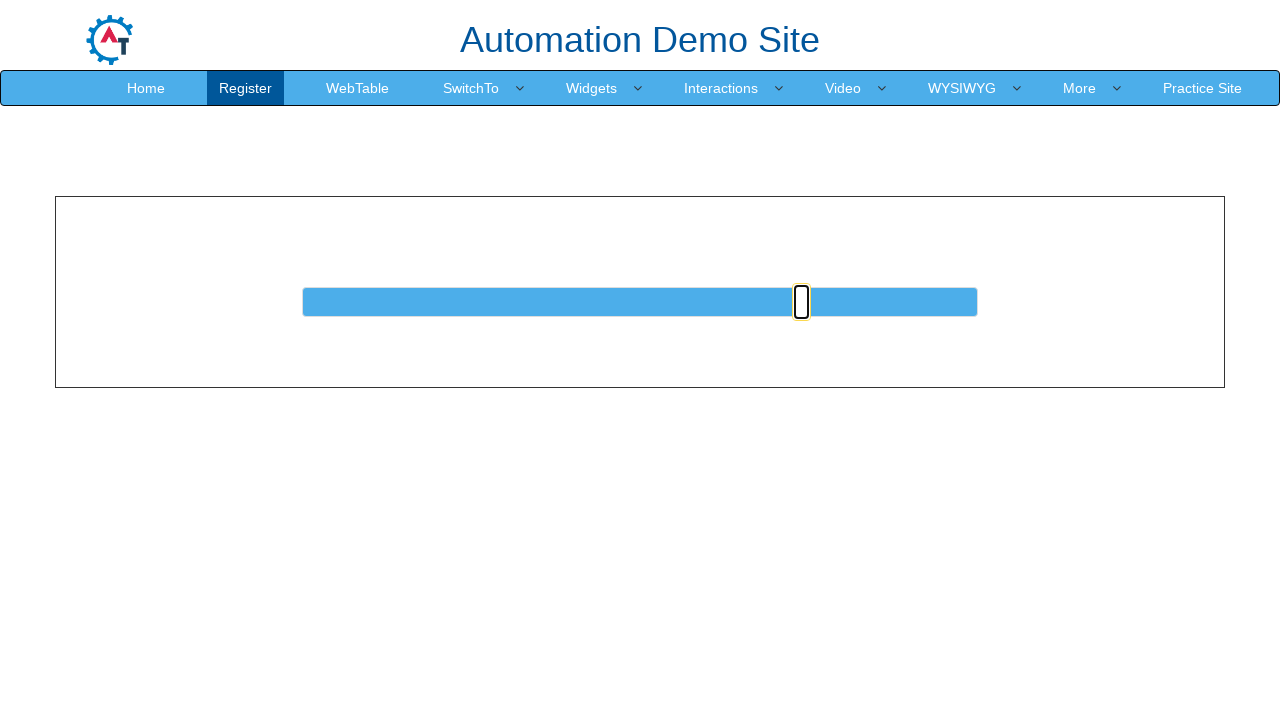

Released mouse button to complete slider drag at (803, 302)
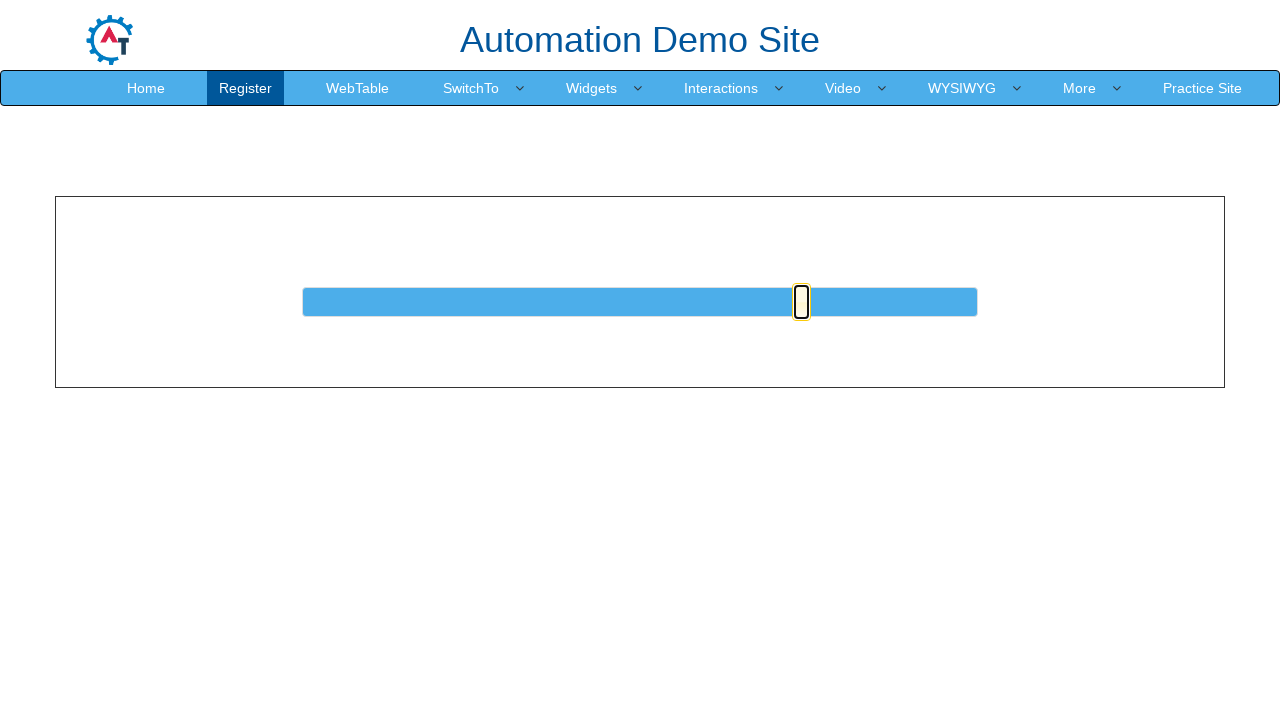

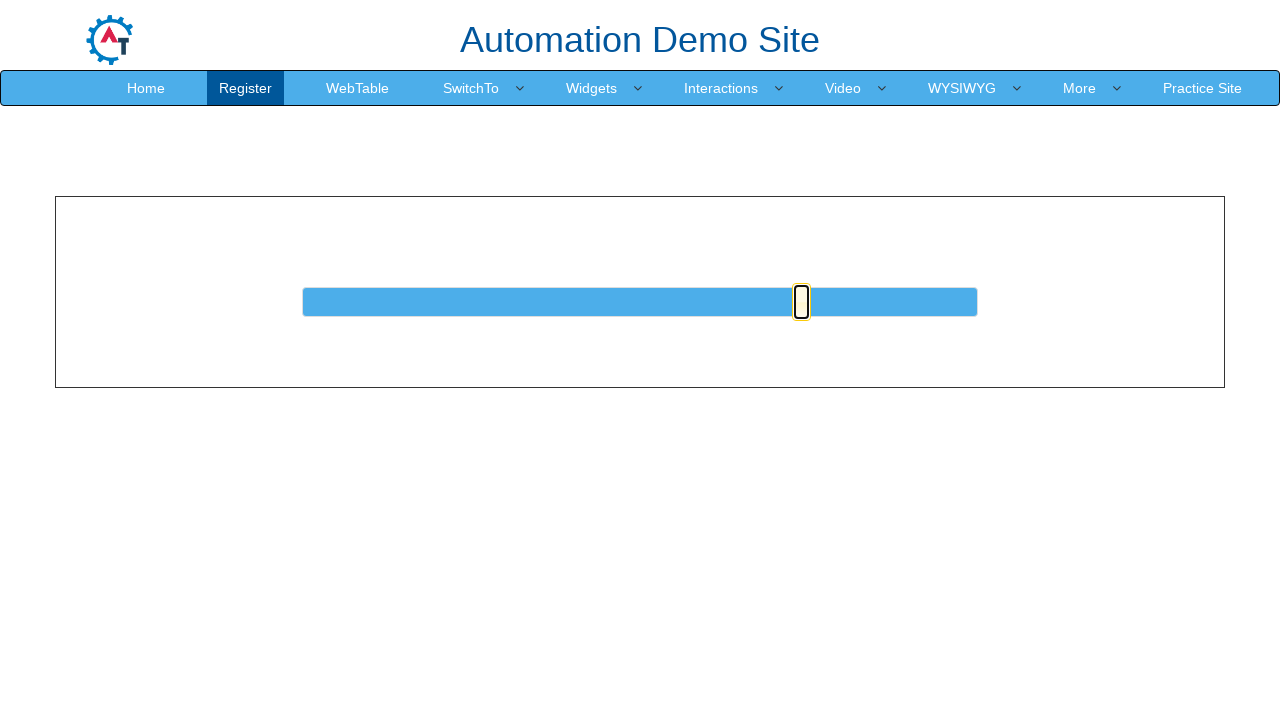